Tests form interaction on a practice site by reading a value from an element attribute, performing a mathematical calculation, filling in the answer, checking required checkboxes, and submitting the form.

Starting URL: http://suninjuly.github.io/get_attribute.html

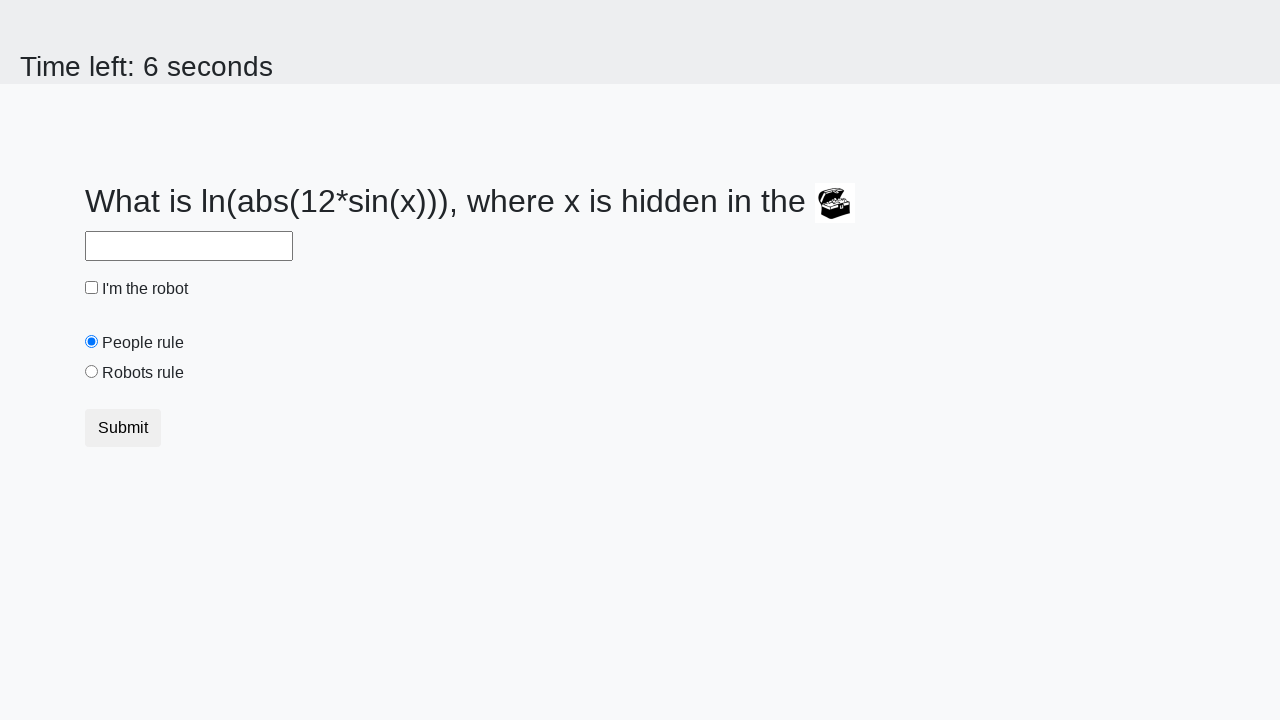

Located element with valuex attribute
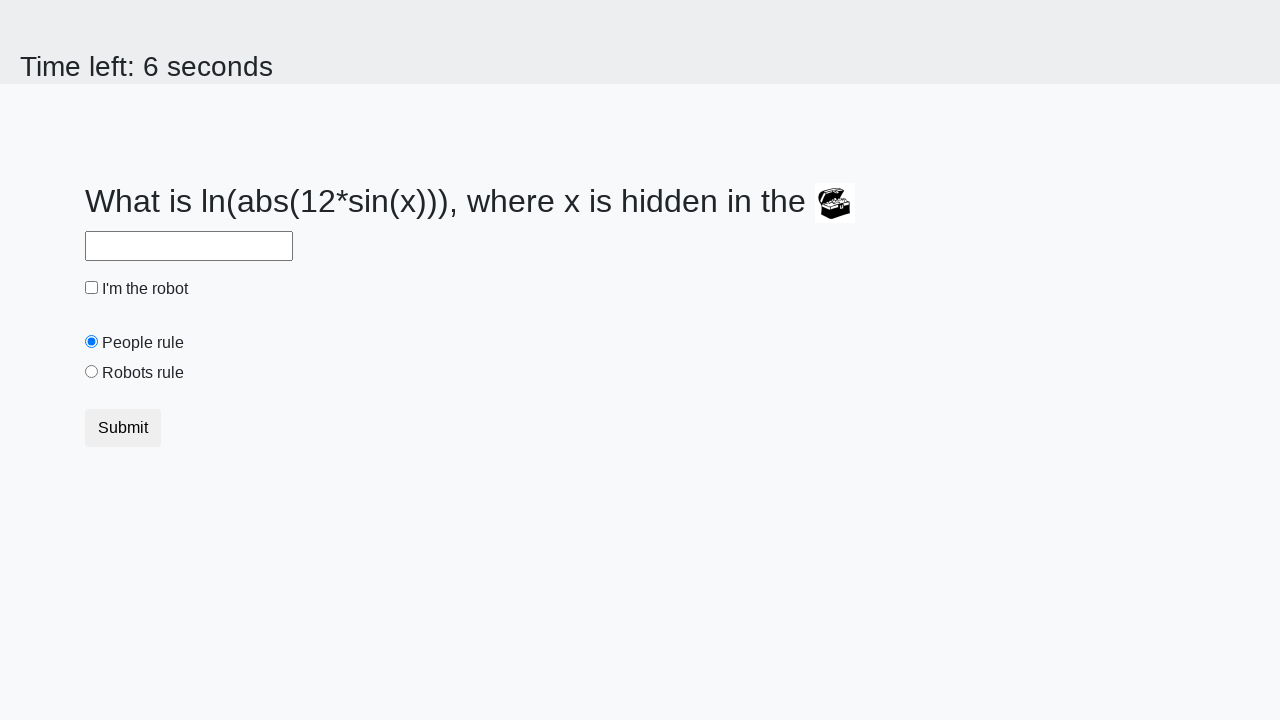

Retrieved valuex attribute value: 27
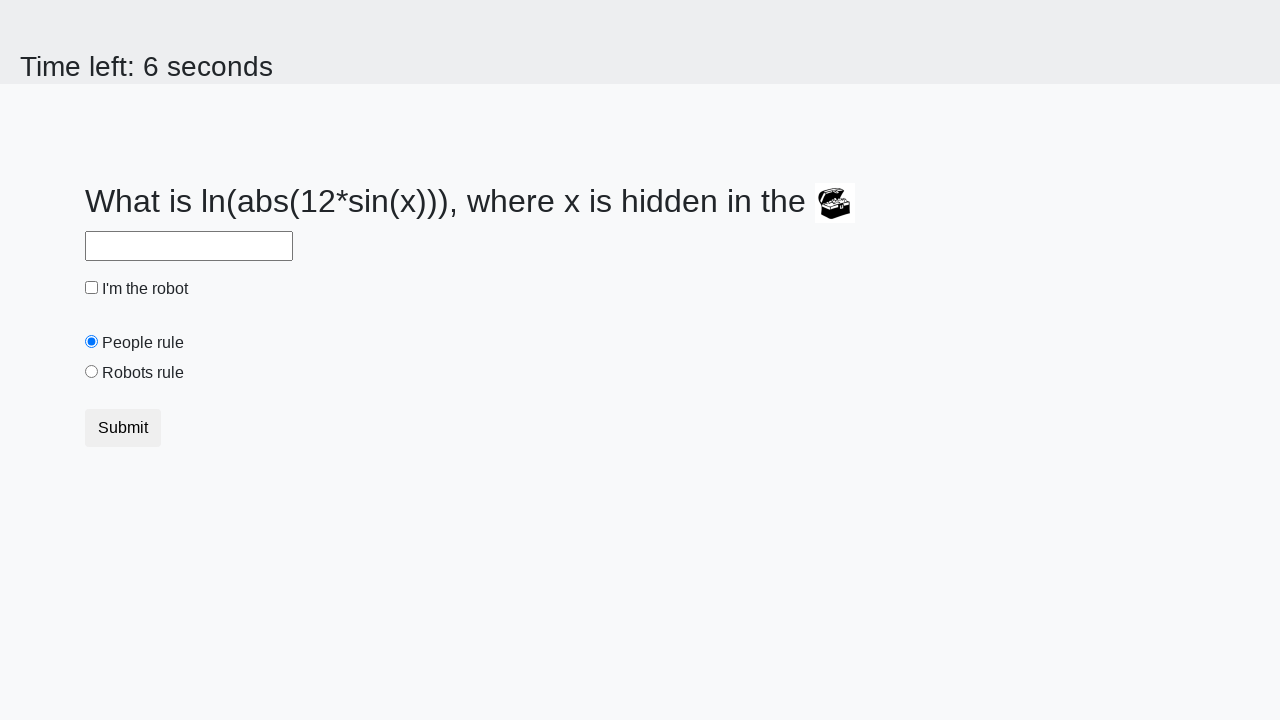

Calculated answer using formula log(abs(12*sin(x))): 2.440302437111038
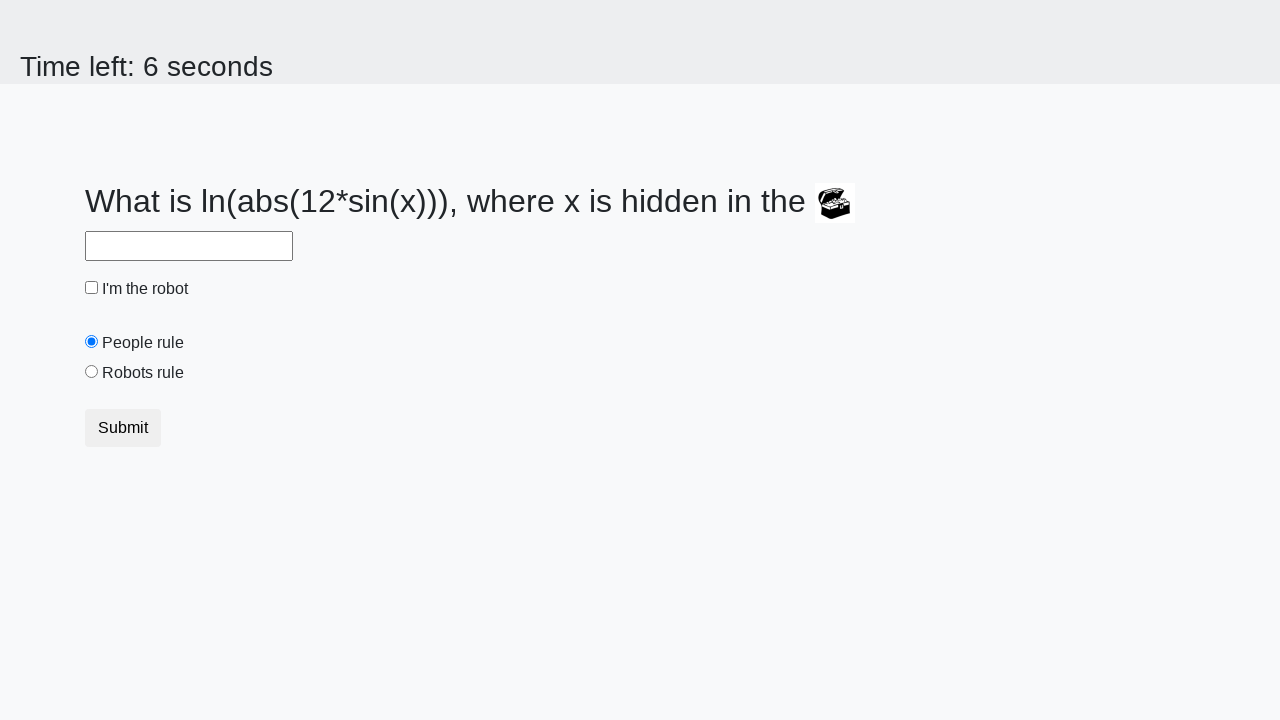

Filled answer field with calculated value: 2.440302437111038 on #answer
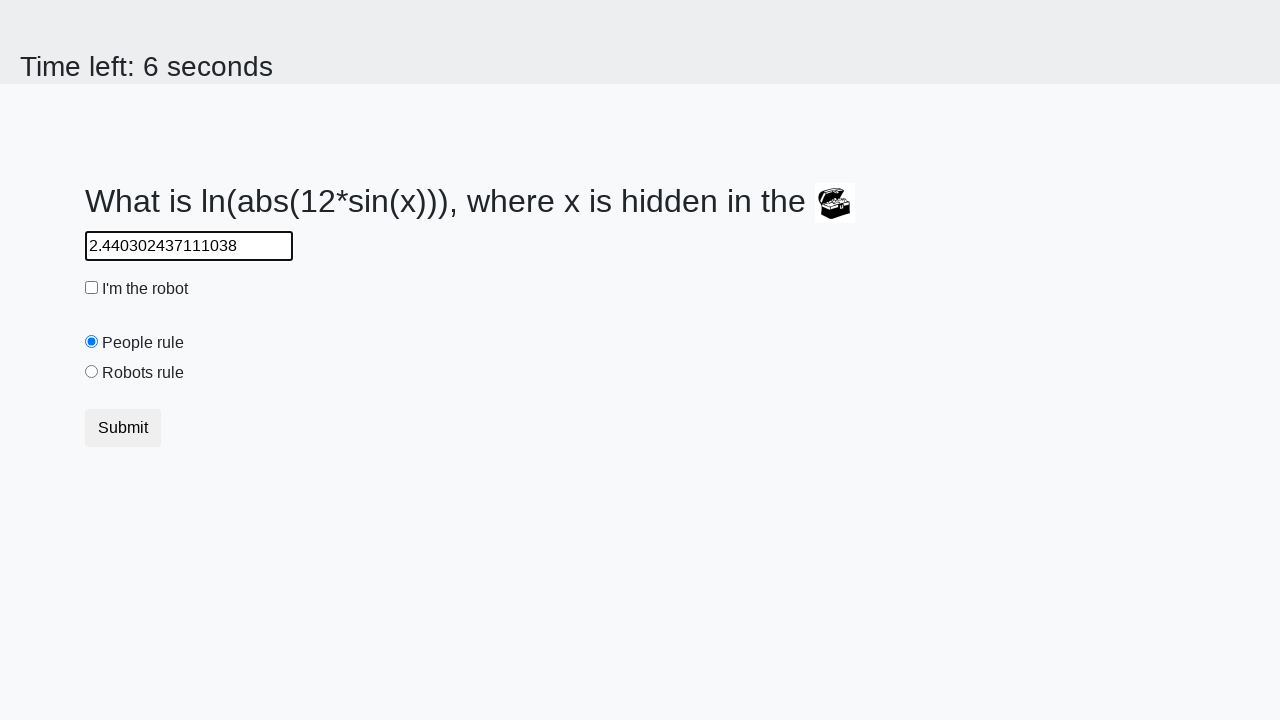

Checked the robot checkbox at (92, 288) on #robotCheckbox
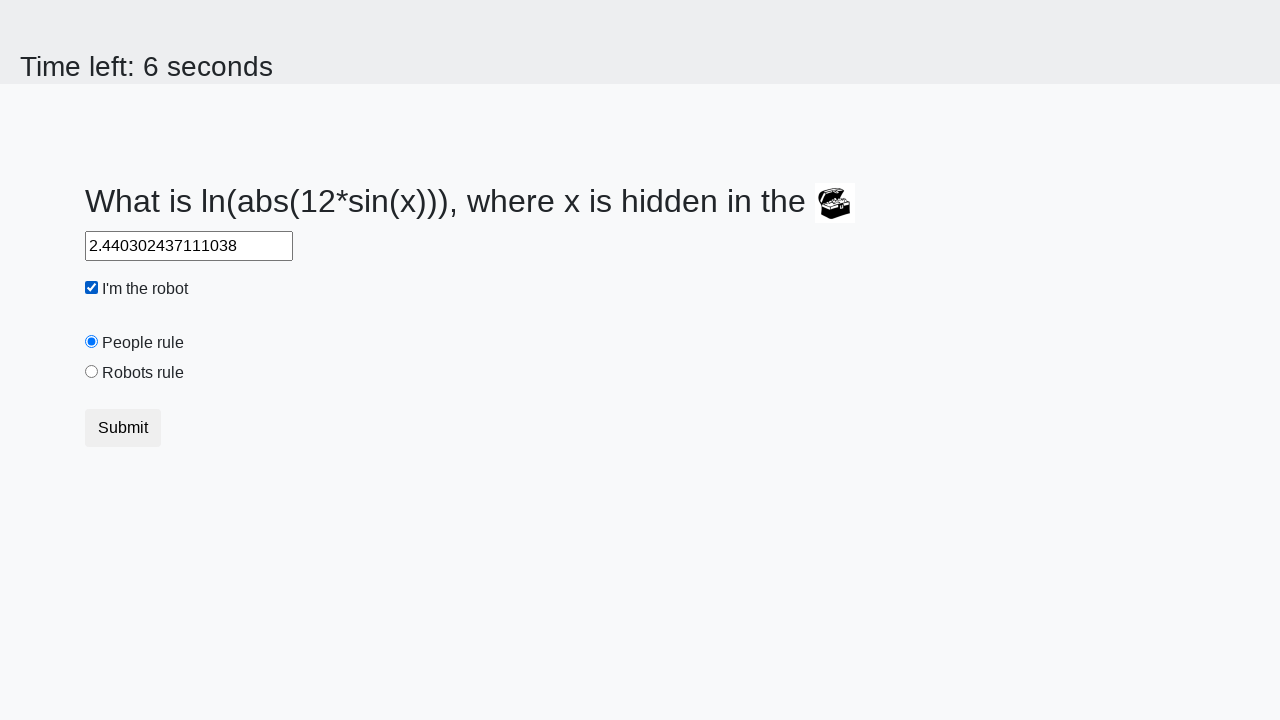

Checked the robots rule checkbox at (92, 372) on #robotsRule
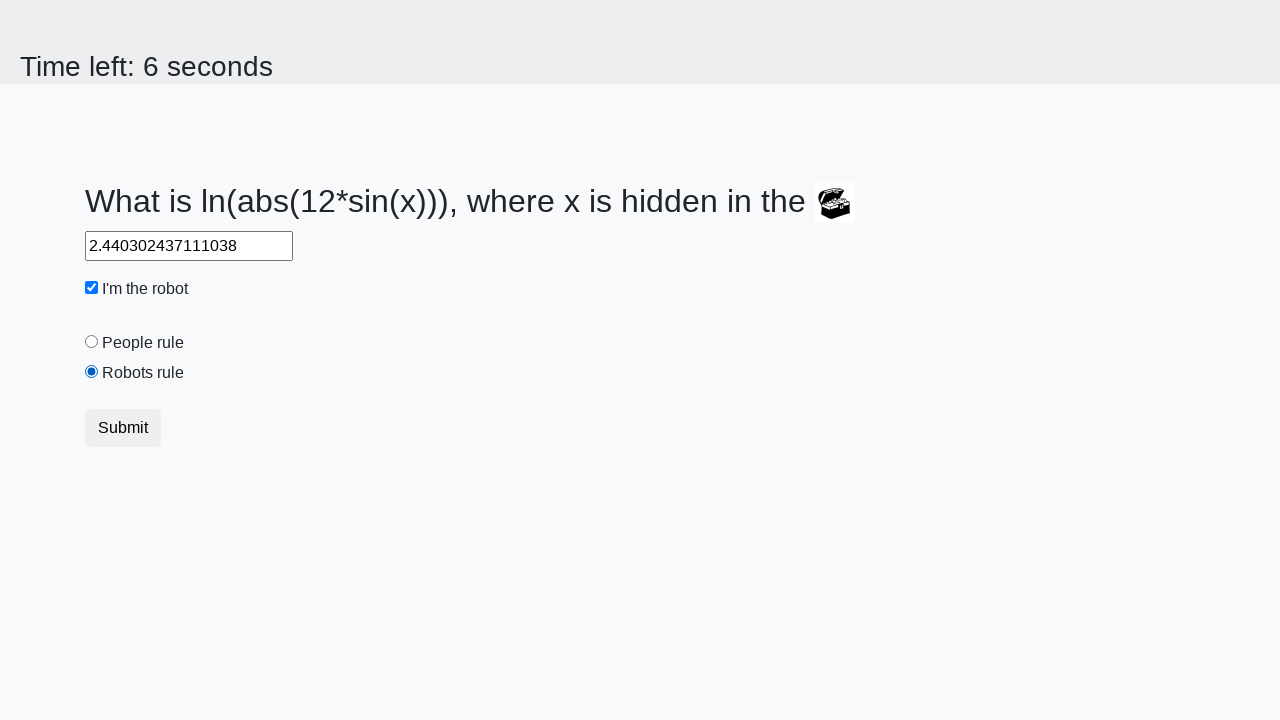

Clicked submit button to complete form submission at (123, 428) on [type=submit]
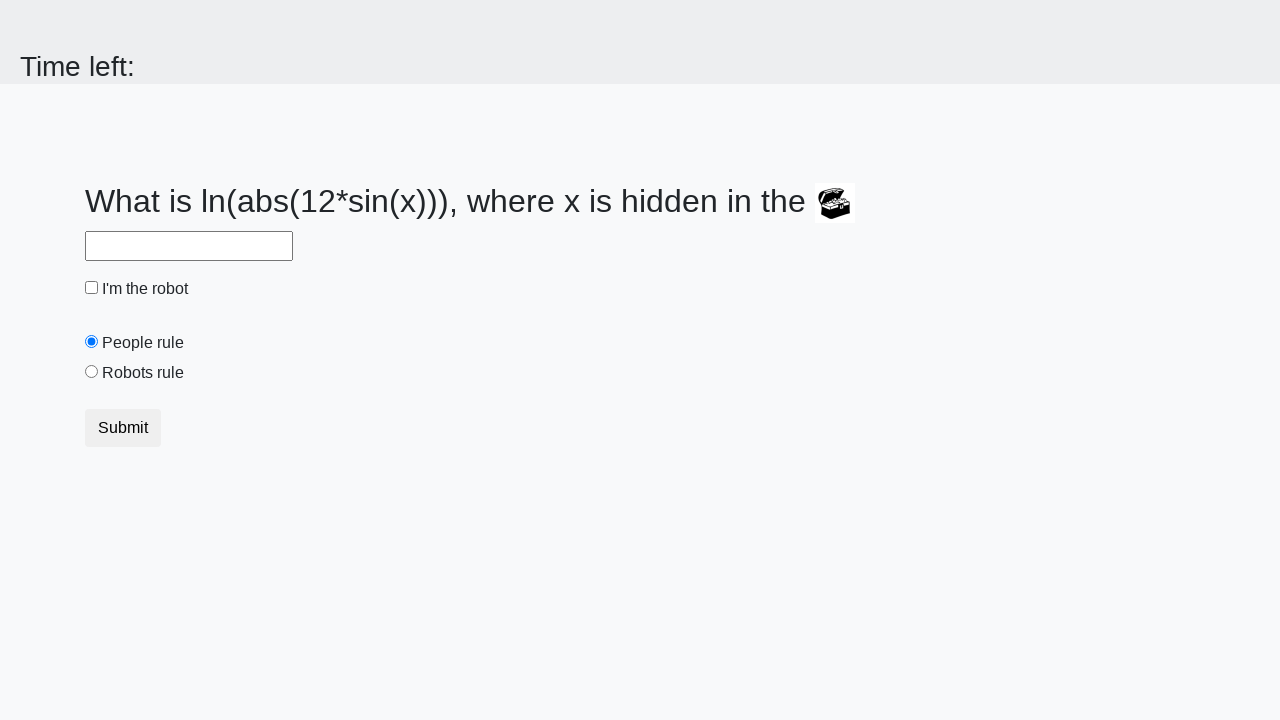

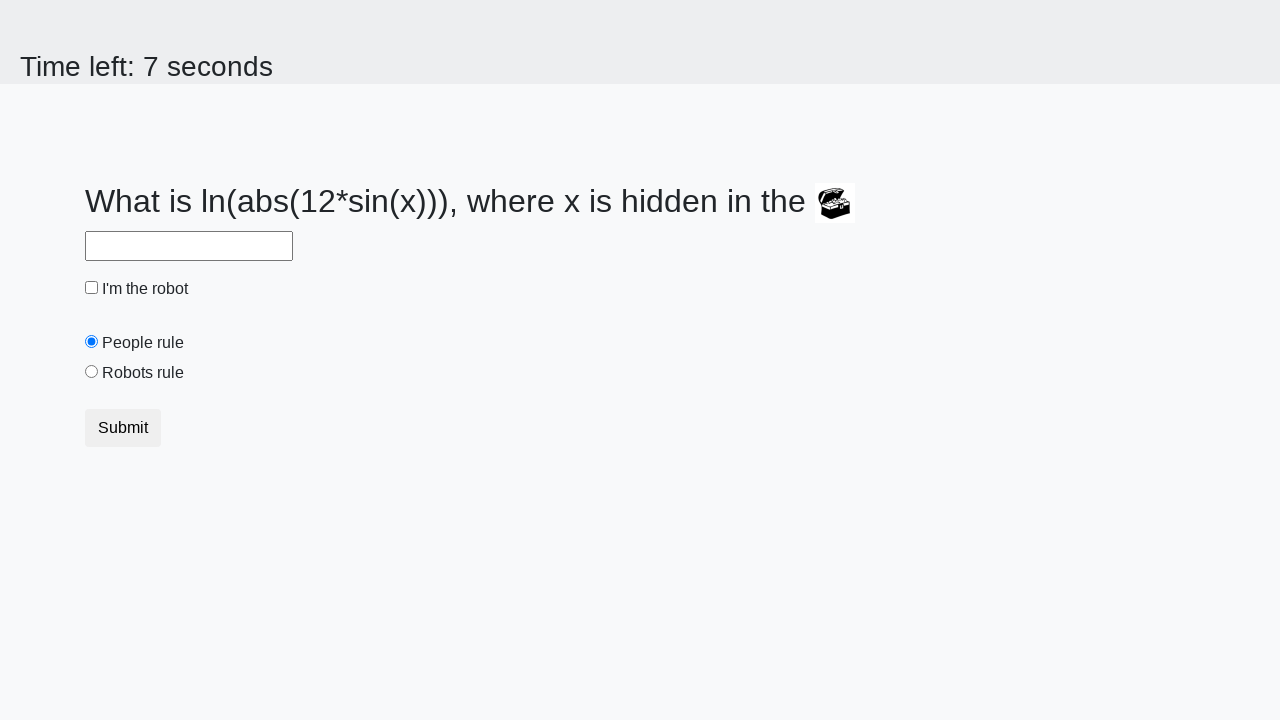